Tests navigation to a different URL within the same site

Starting URL: https://refactoring.guru/design-patterns/command

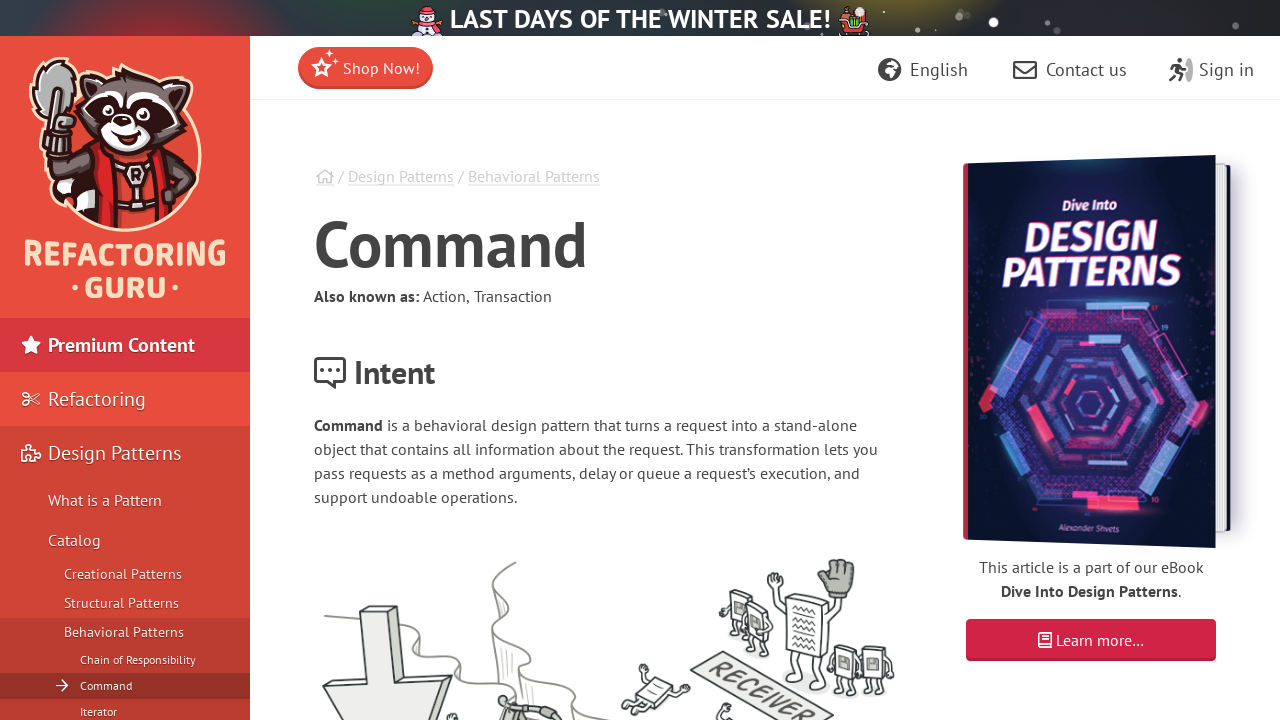

Navigated to design patterns page from command pattern page
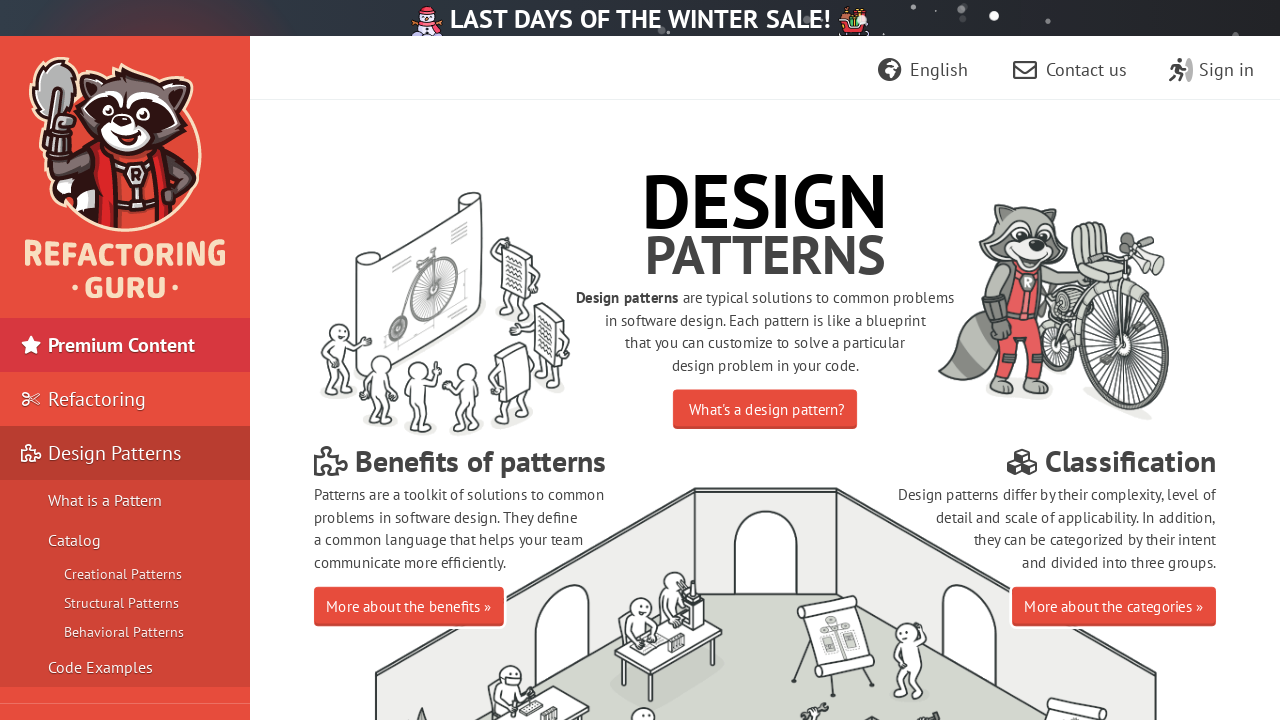

Confirmed URL changed to design patterns page
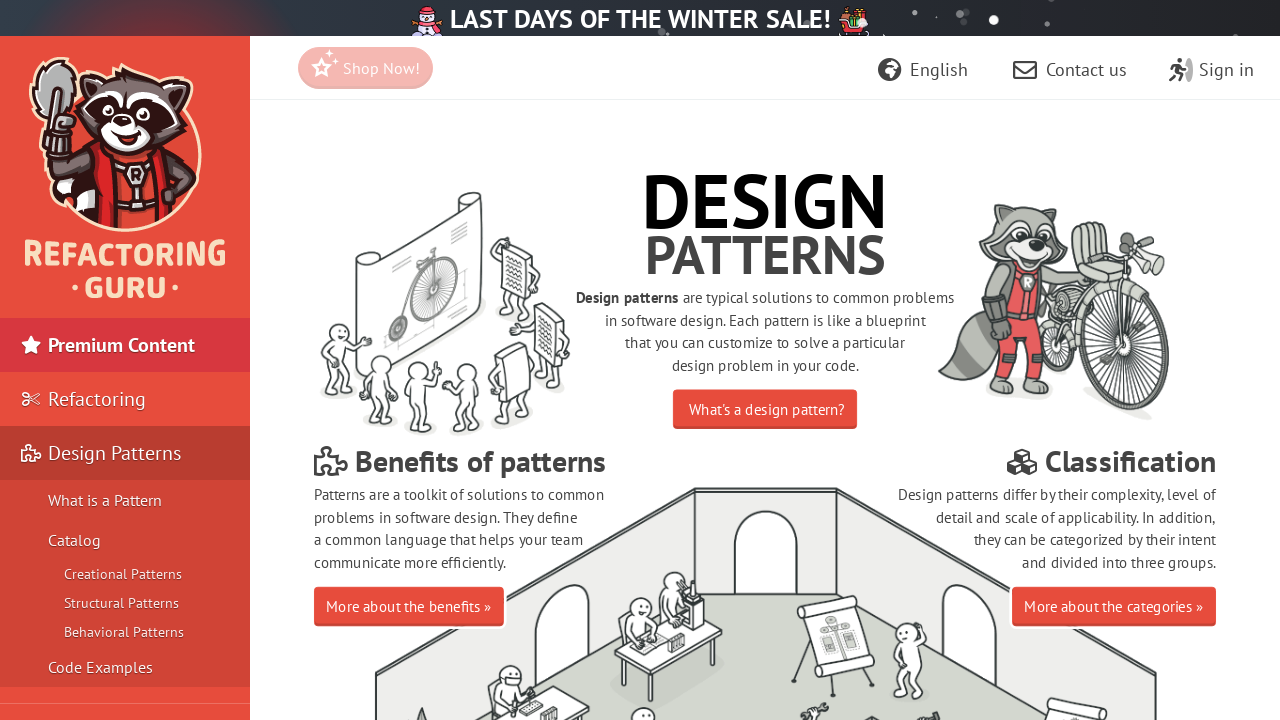

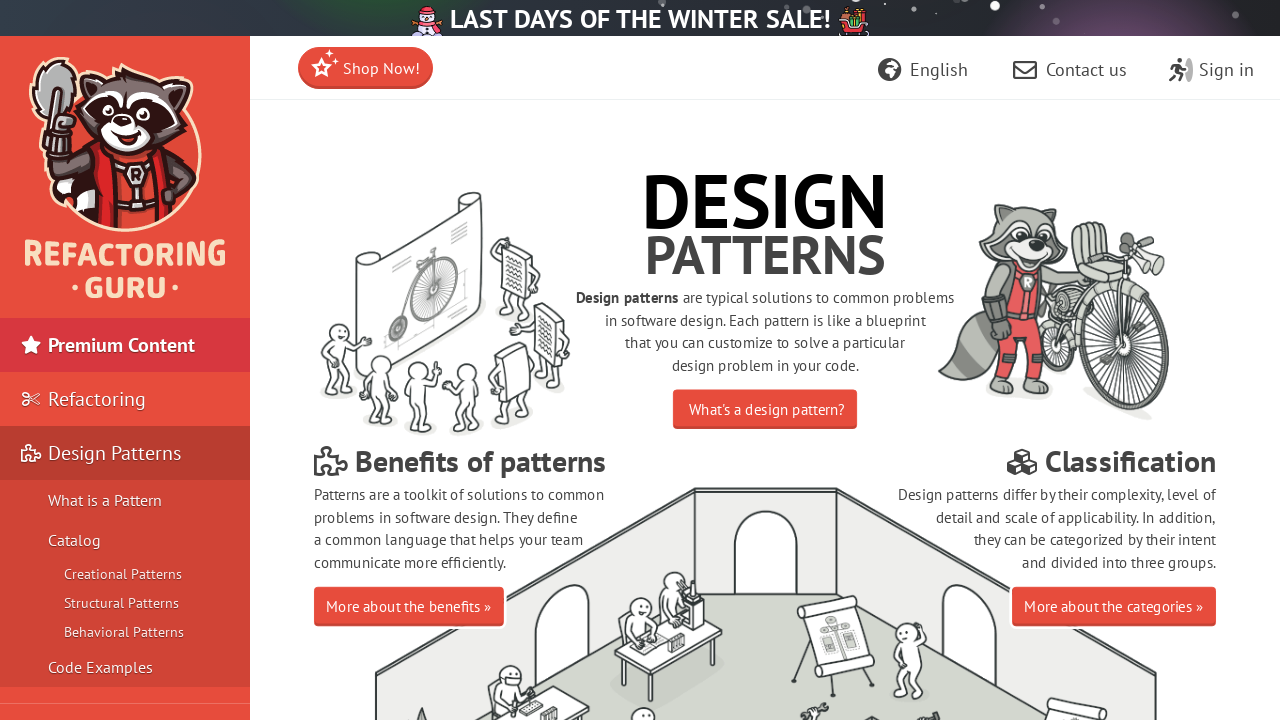